Tests the registration form by selecting country and state from dropdown menus on the Tirupati Balaji temple website

Starting URL: https://tirupatibalaji.ap.gov.in/#/registration

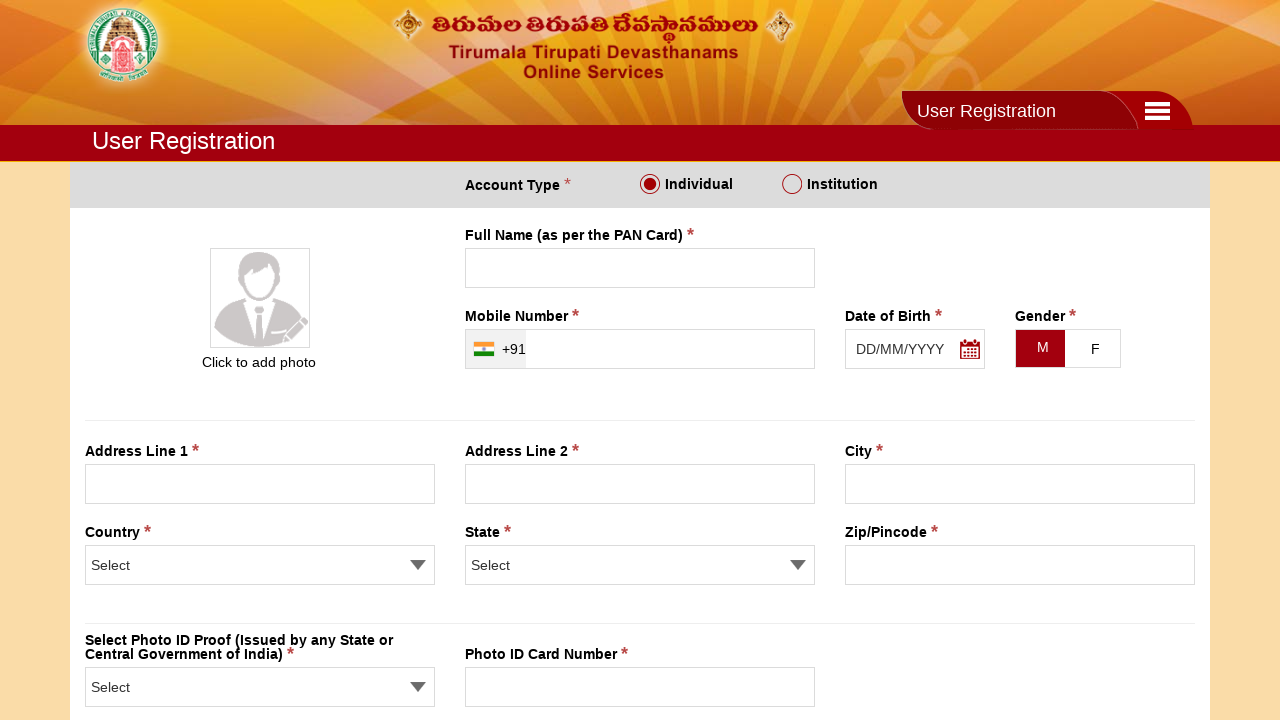

Waited 5 seconds for page to load
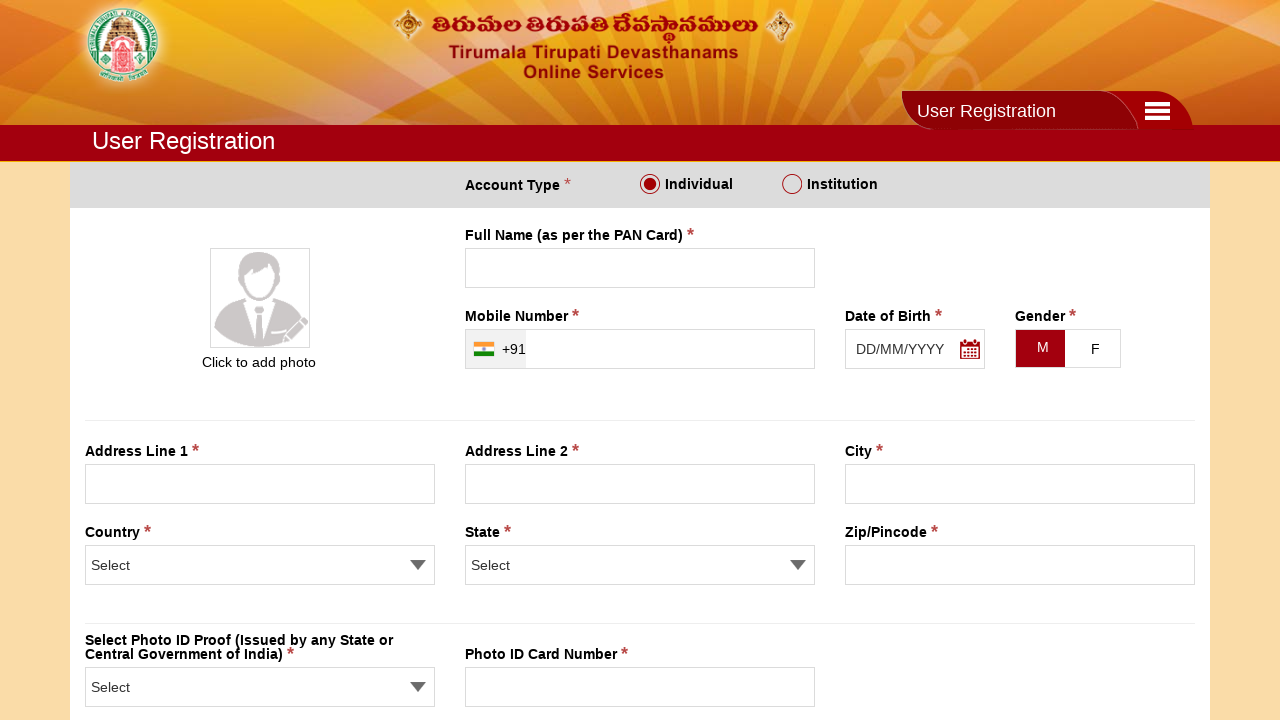

Selected 'India' from country dropdown menu on select[name='countryS']
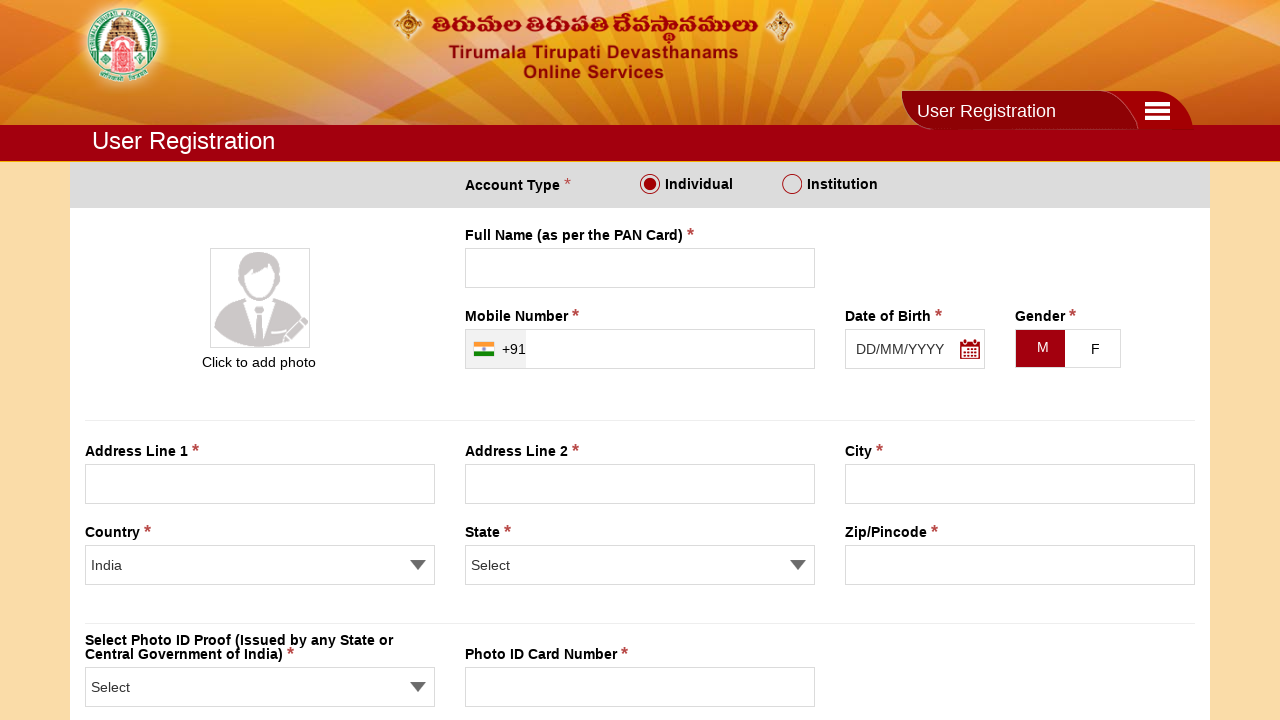

Selected 'Goa' from state dropdown menu on select[name='stateS']
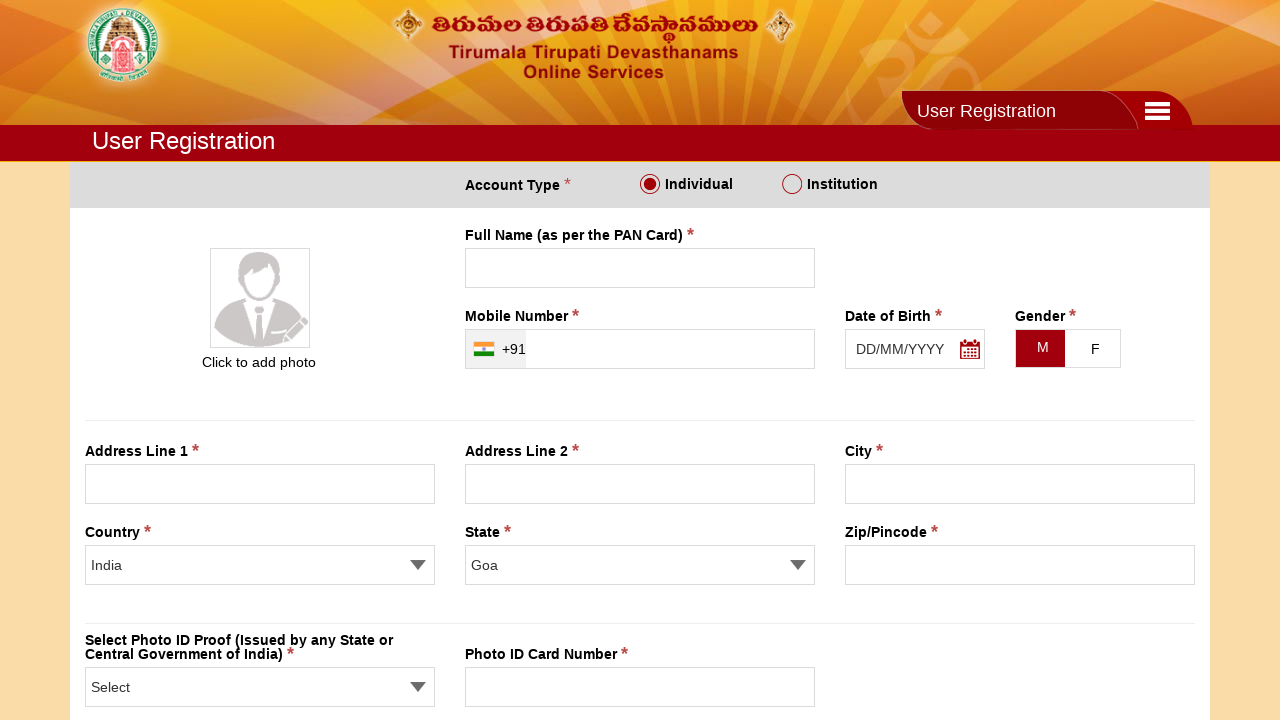

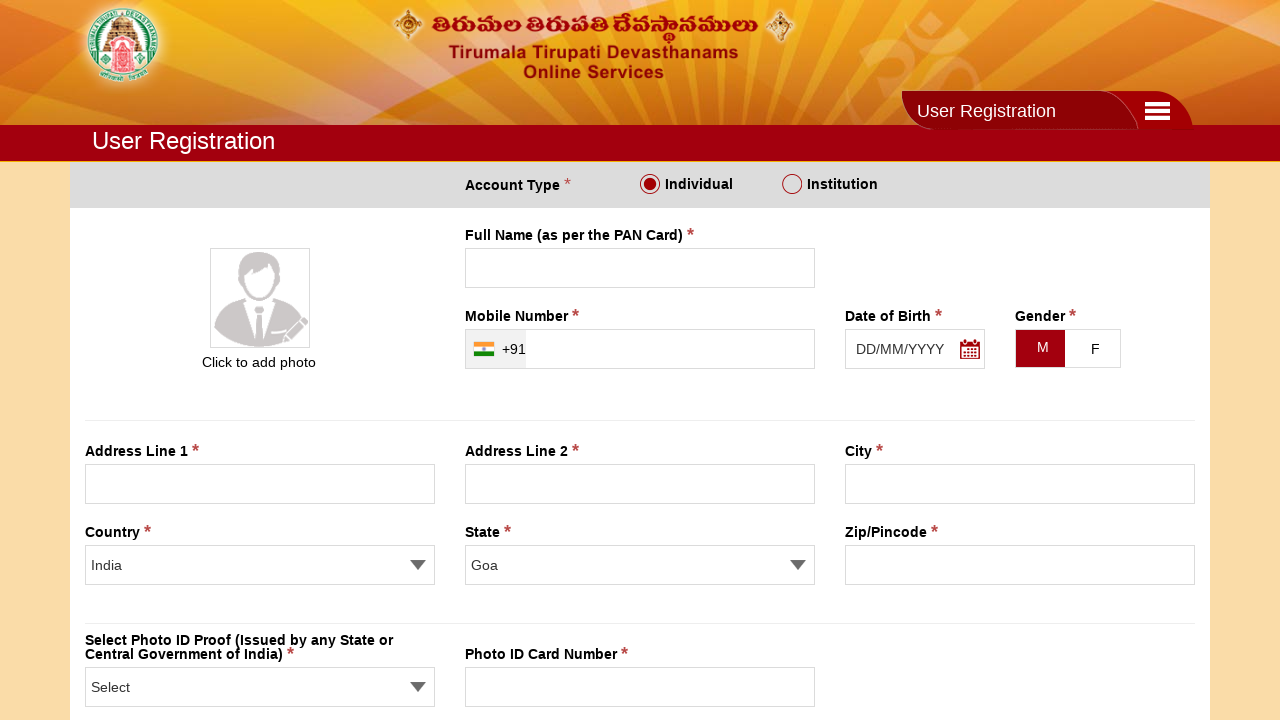